Navigates to a neon lights demo page and clicks the link to start the experience in 2D mode (no headset required).

Starting URL: https://within-unlimited.github.io/neon-lights/release/

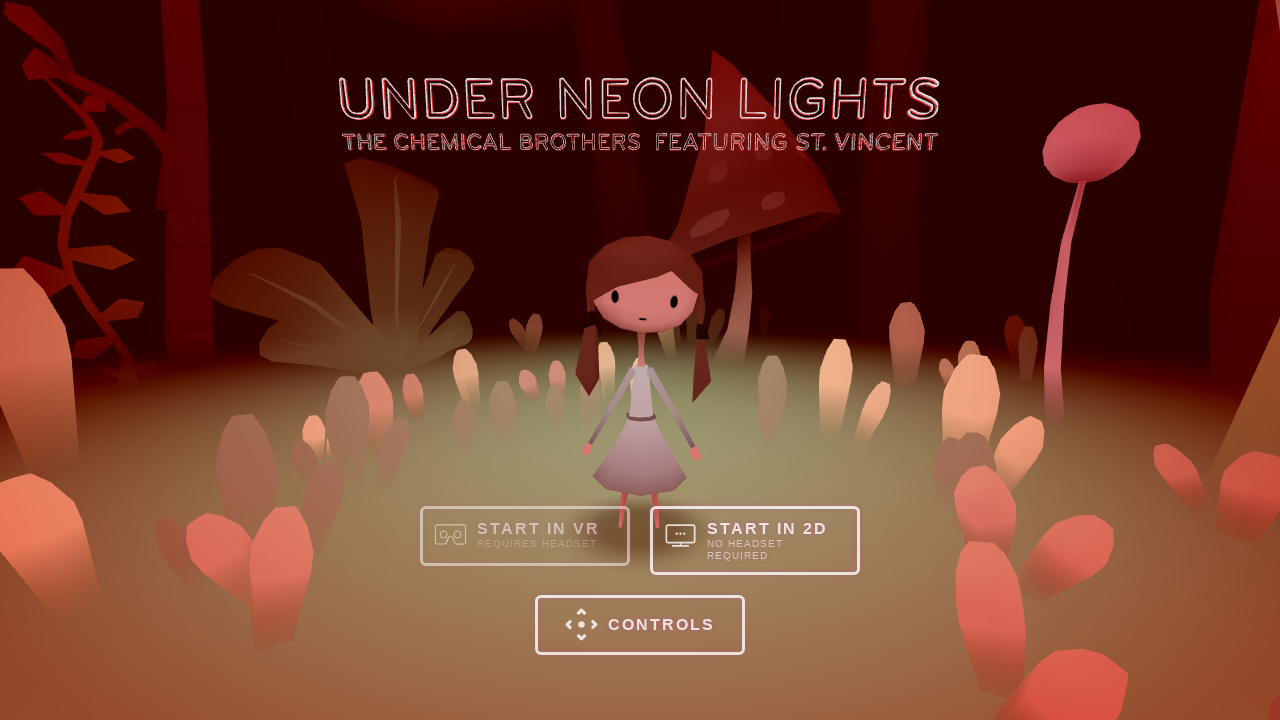

Navigated to neon lights demo page
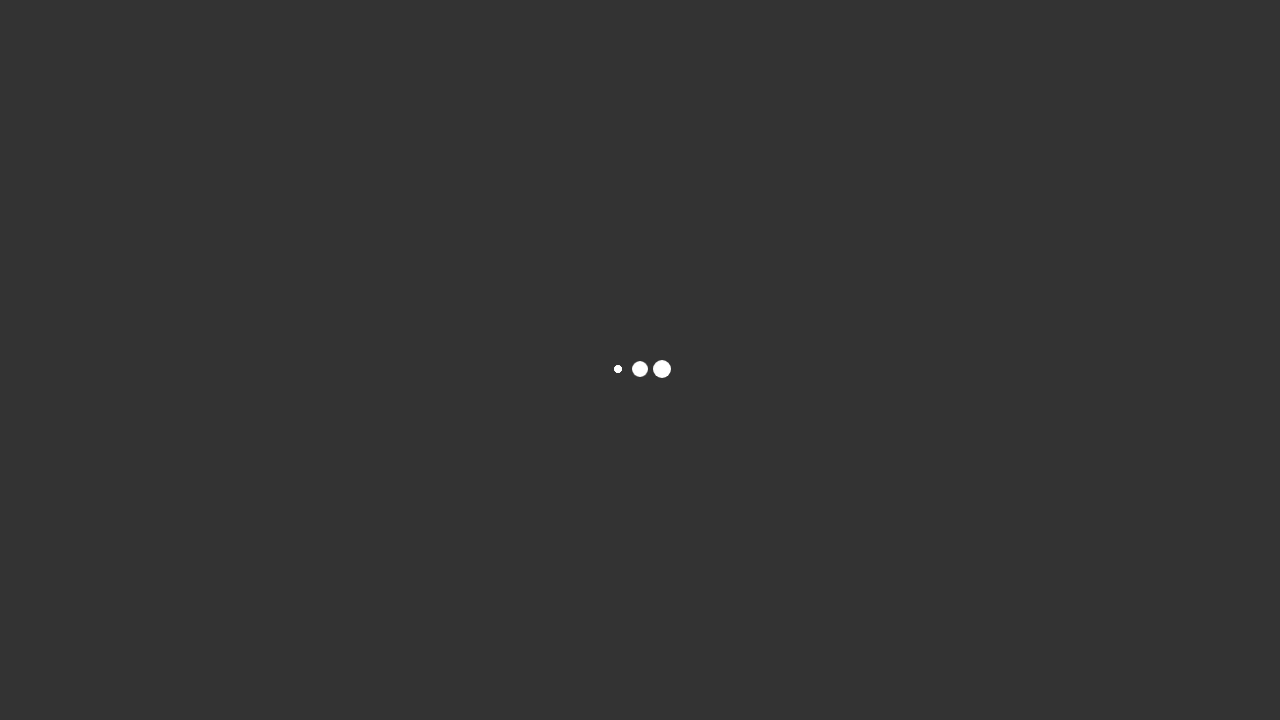

Clicked 'Start in 2D' link to begin experience without headset at (755, 540) on a >> internal:has-text="Start in 2DNo Headset Required"i
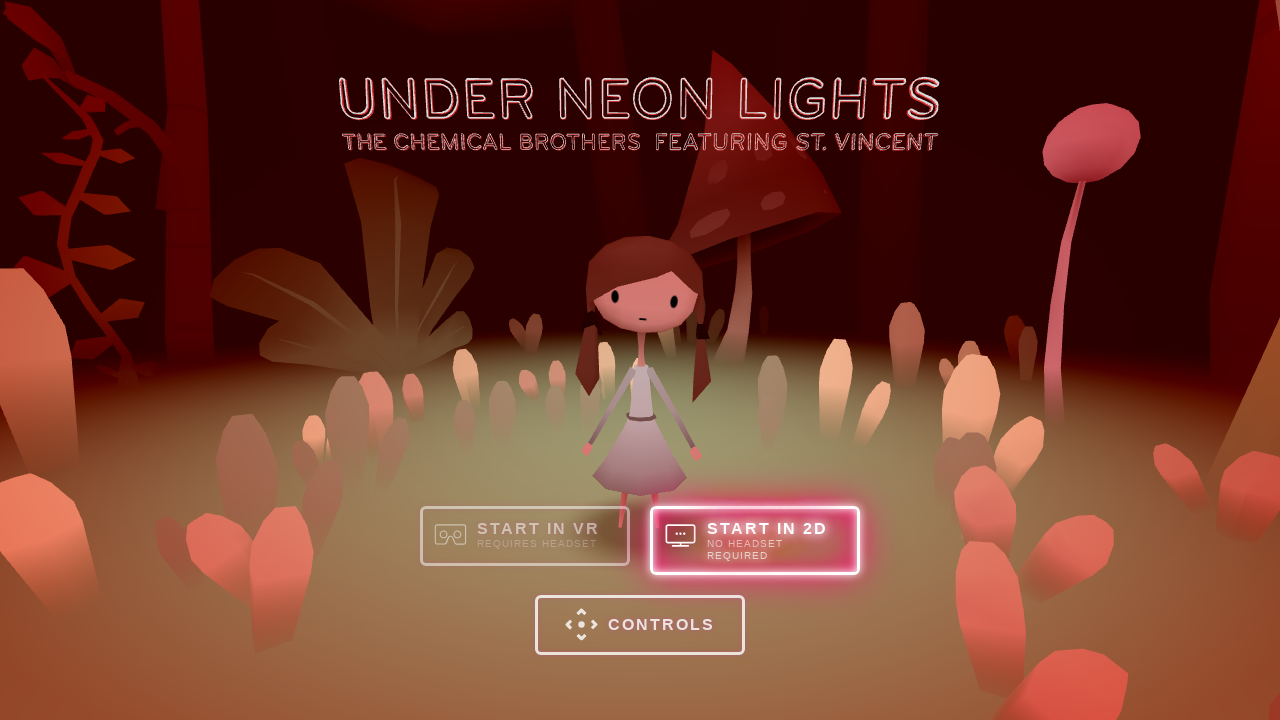

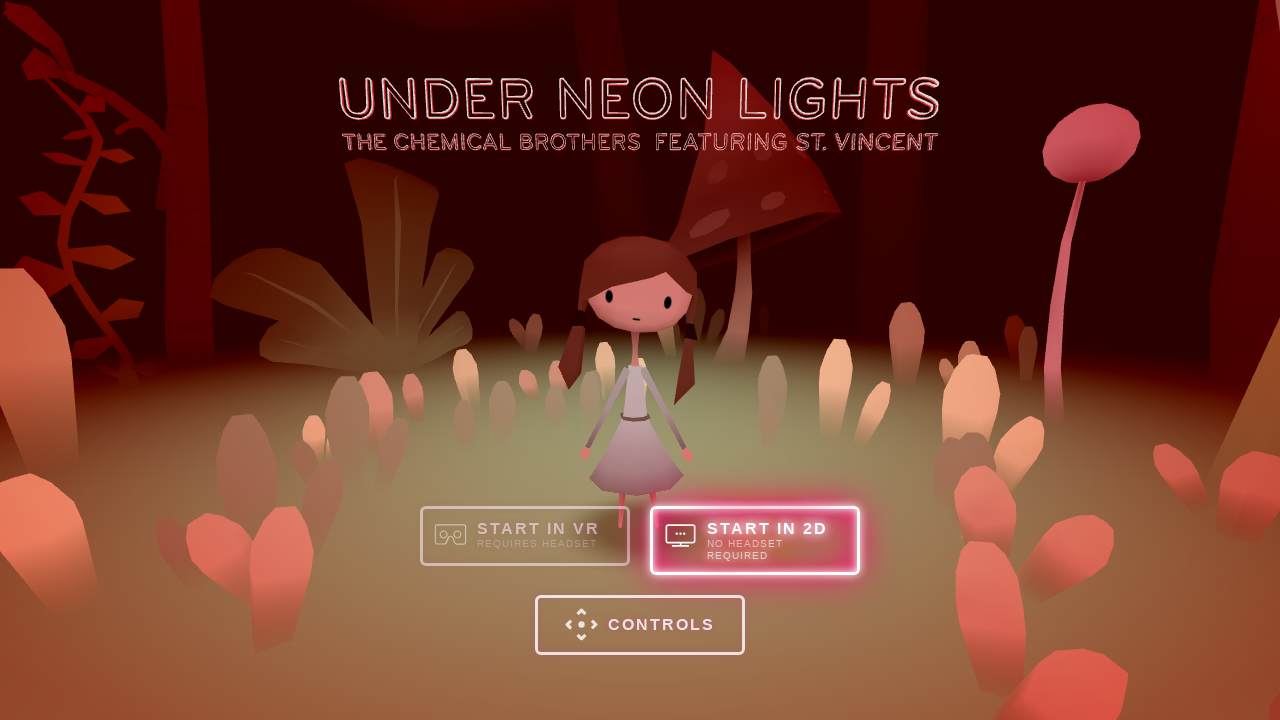